Tests manager login and deleting all customer accounts from the system

Starting URL: https://www.globalsqa.com/angularJs-protractor/BankingProject/#/login

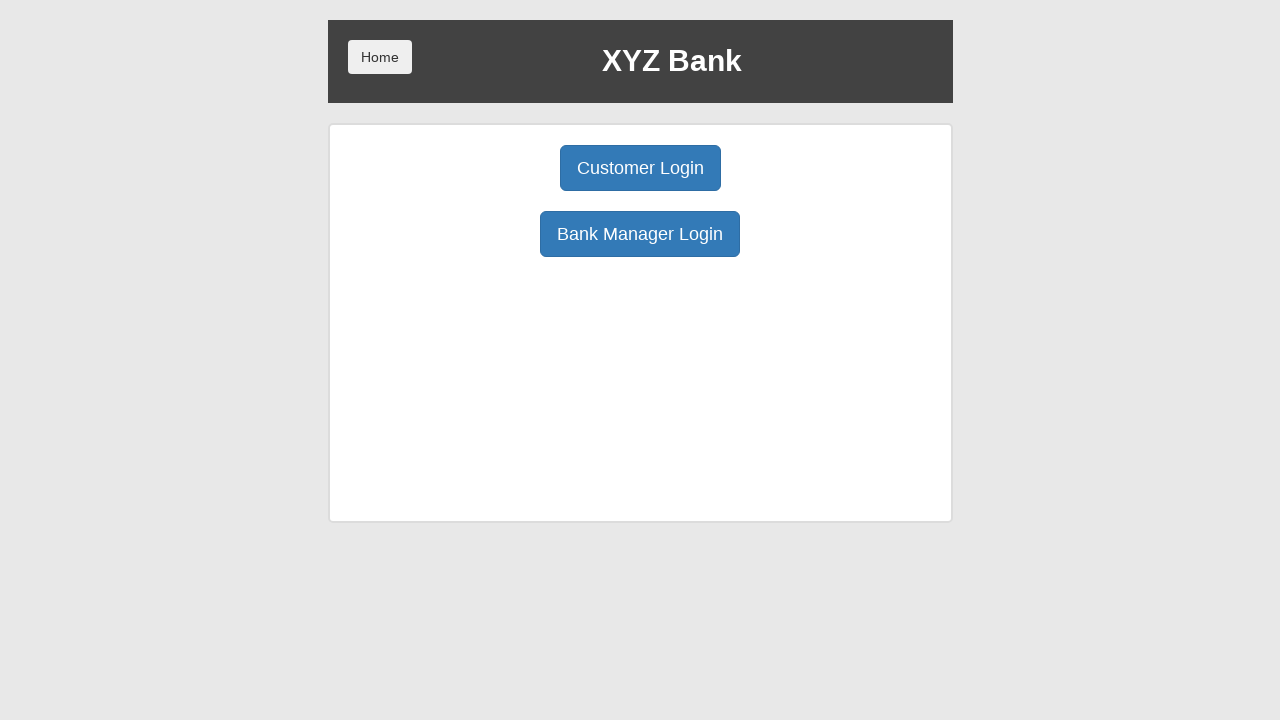

Clicked Bank Manager Login button at (640, 234) on xpath=//button[normalize-space()='Bank Manager Login']
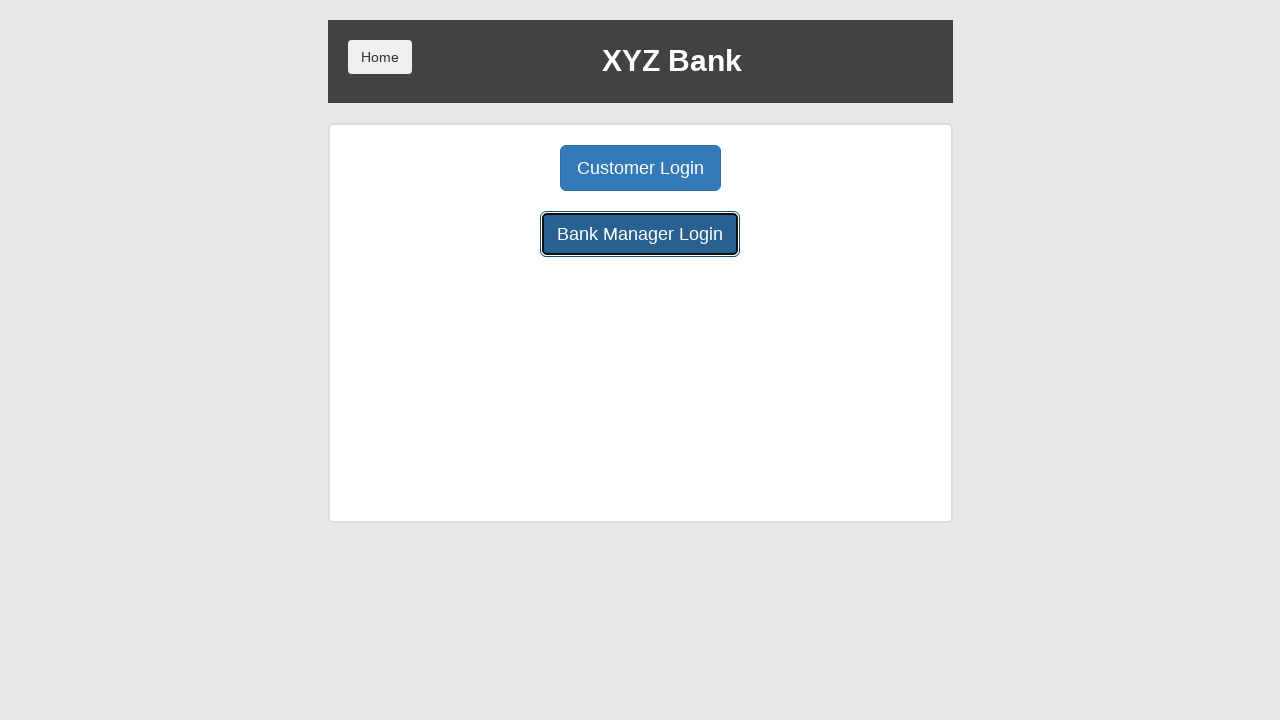

Navigated to Customers tab at (792, 168) on xpath=//button[normalize-space()='Customers']
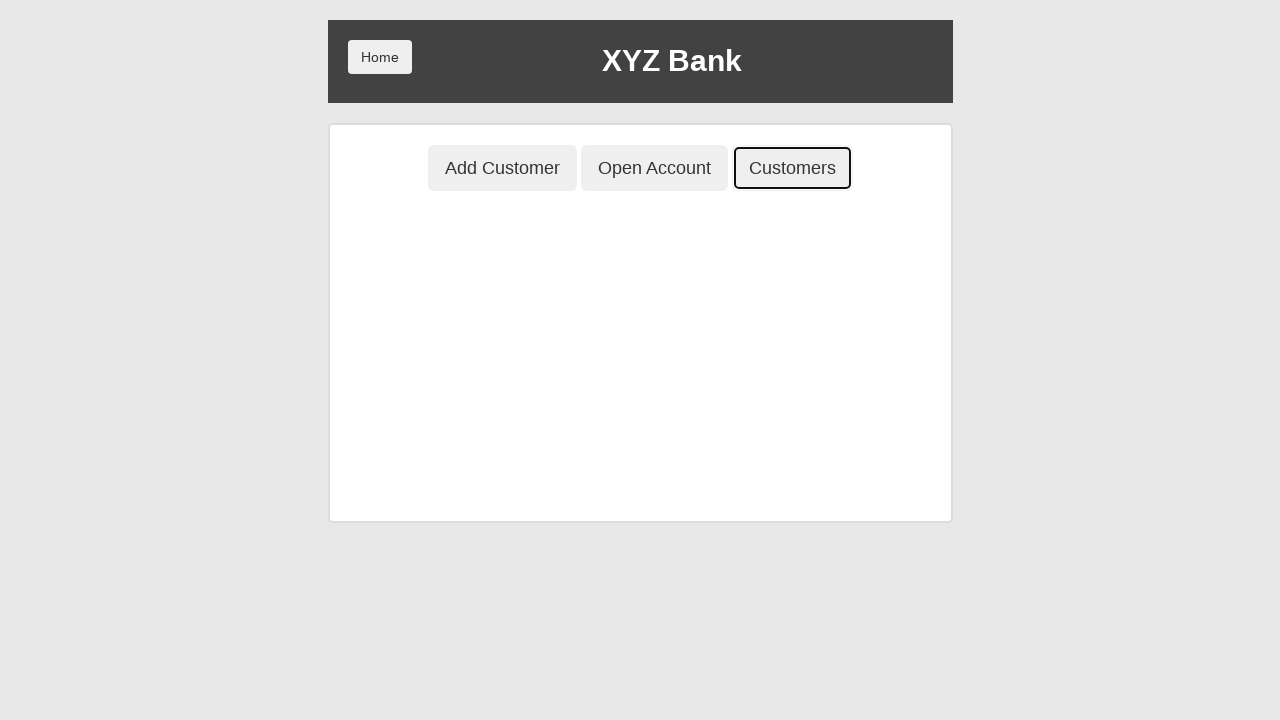

Found 5 customer accounts to delete
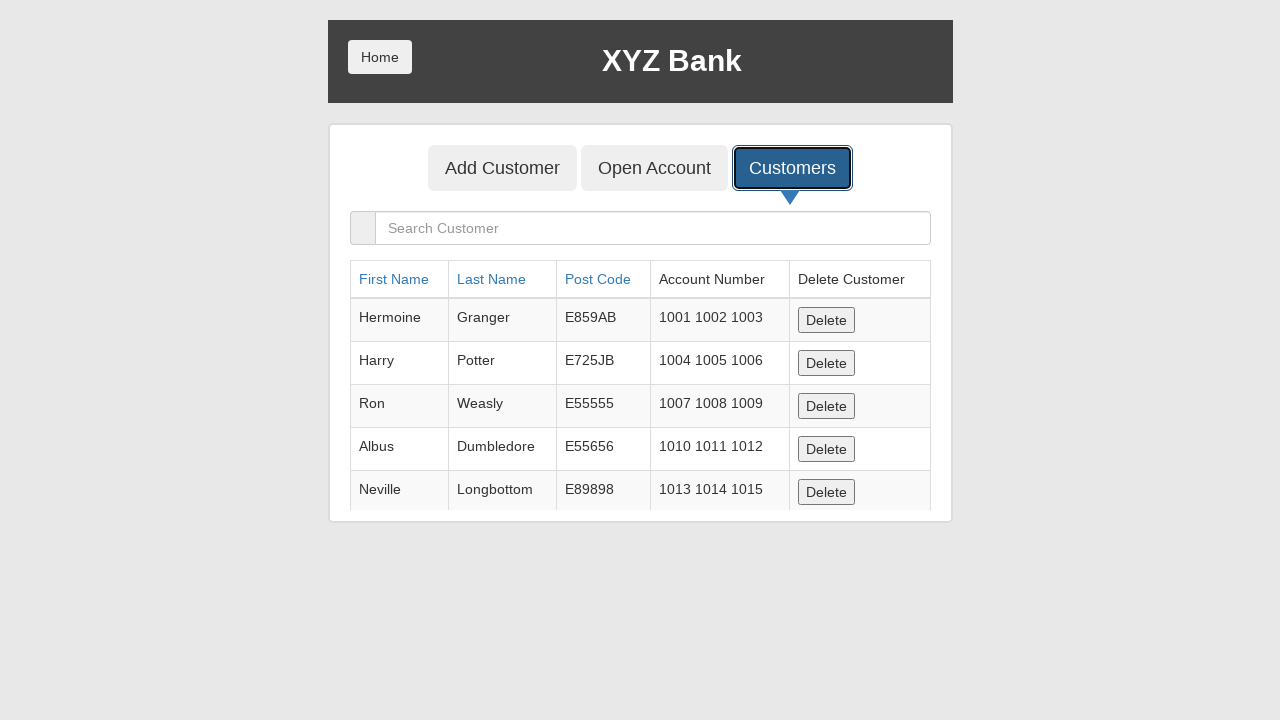

Clicked delete button for customer account 1 at (826, 320) on xpath=//*[@ng-click='deleteCust(cust)'] >> nth=0
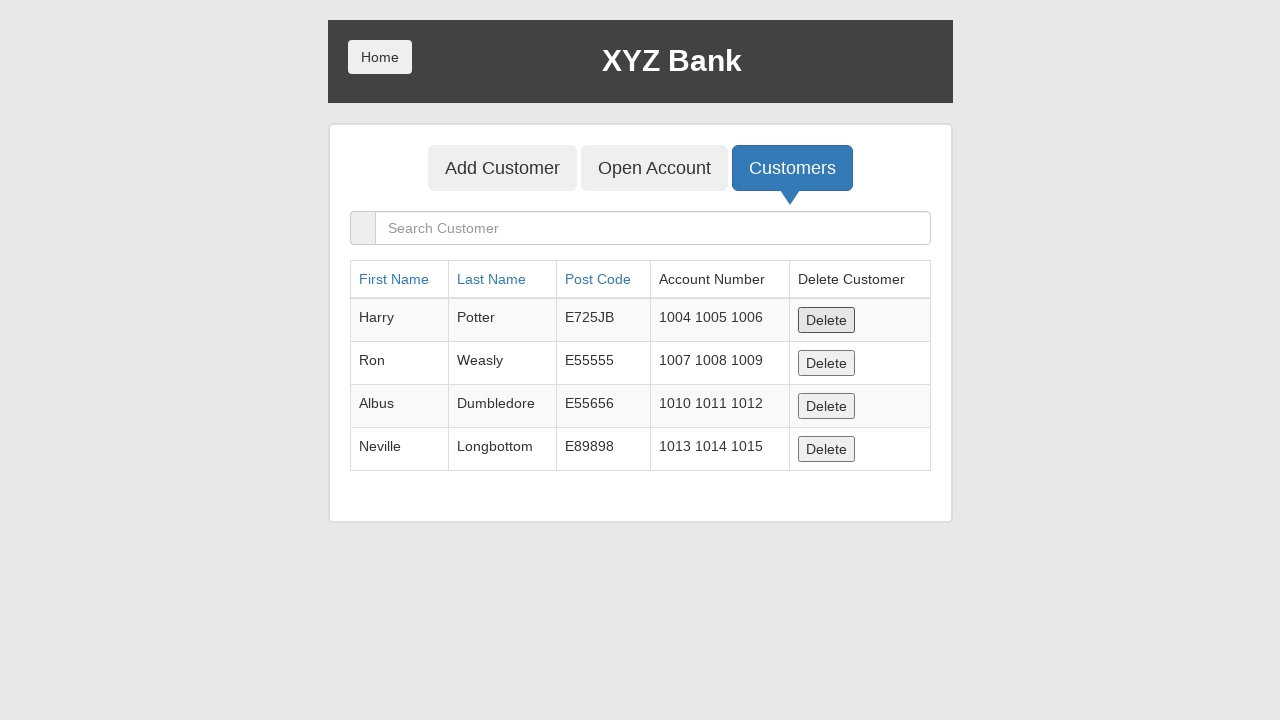

Waited 500ms after deleting customer account 1
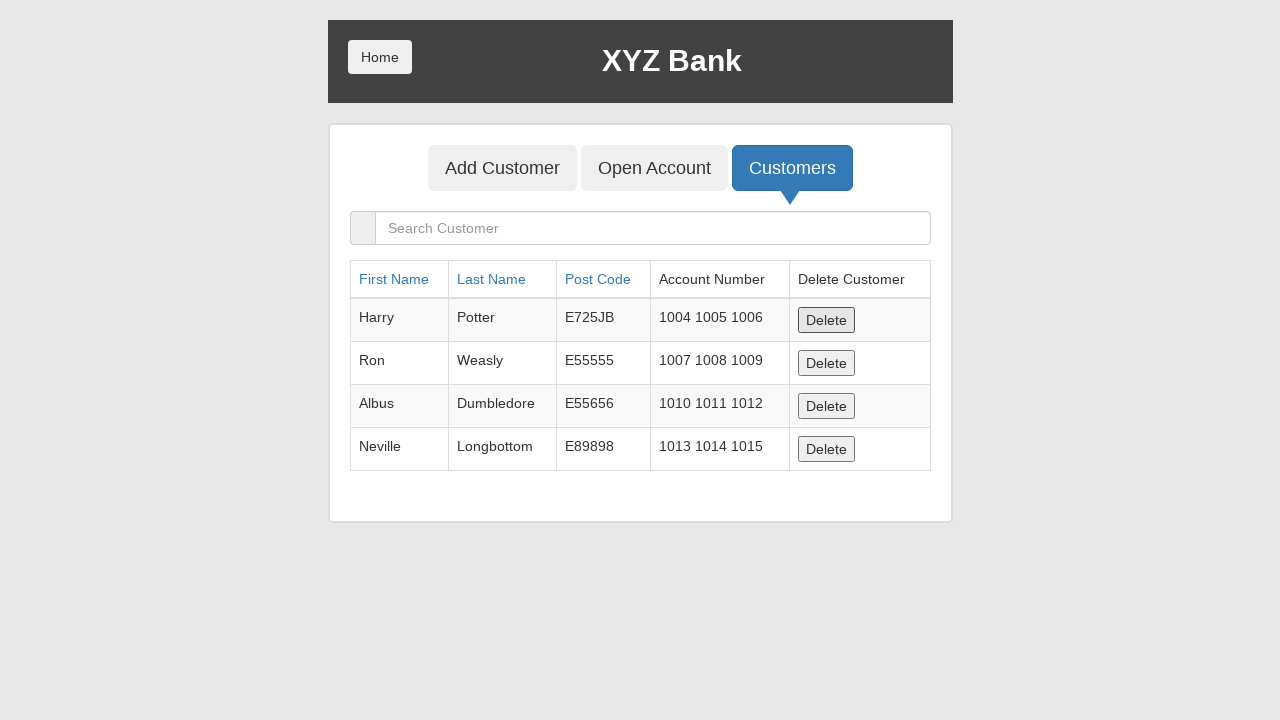

Clicked delete button for customer account 2 at (826, 320) on xpath=//*[@ng-click='deleteCust(cust)'] >> nth=0
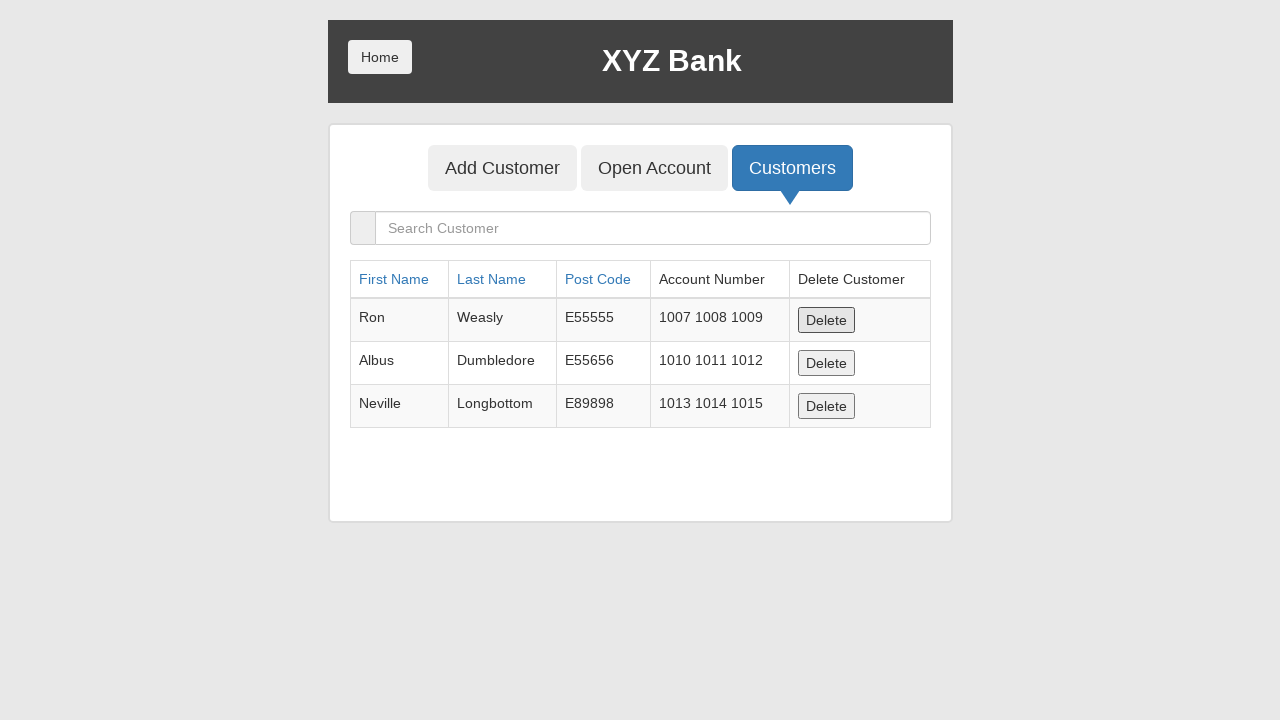

Waited 500ms after deleting customer account 2
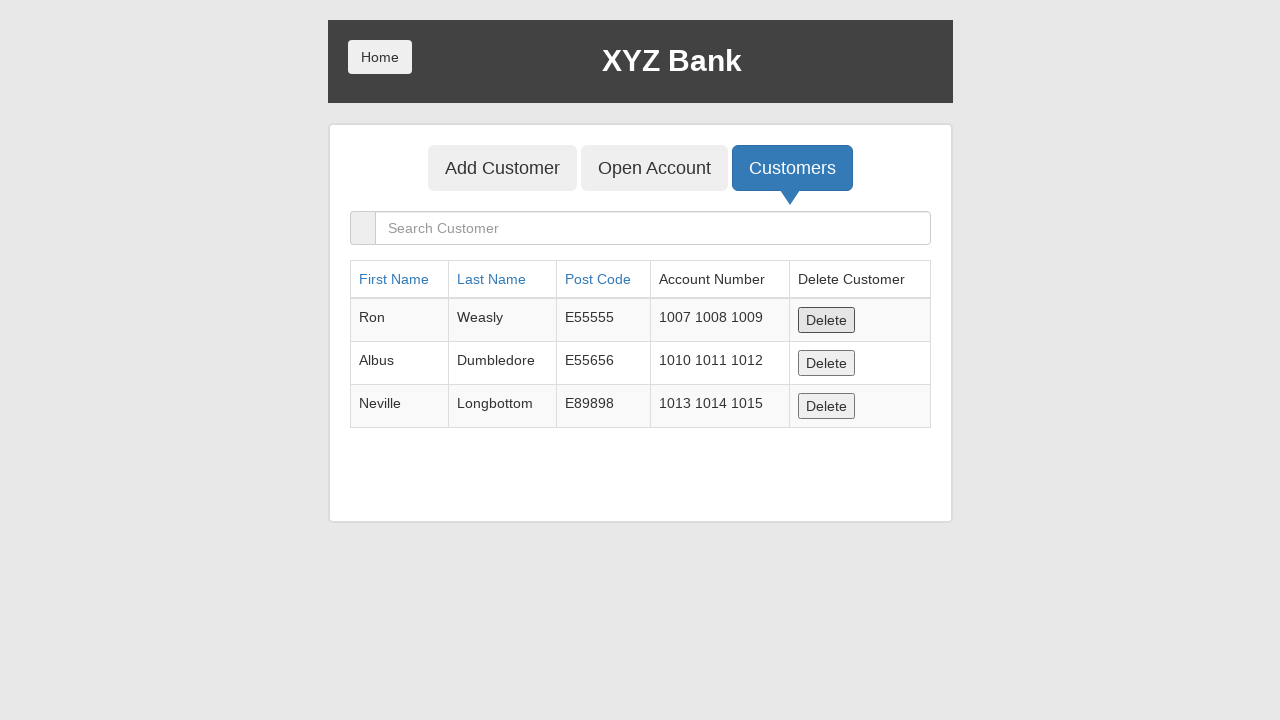

Clicked delete button for customer account 3 at (826, 320) on xpath=//*[@ng-click='deleteCust(cust)'] >> nth=0
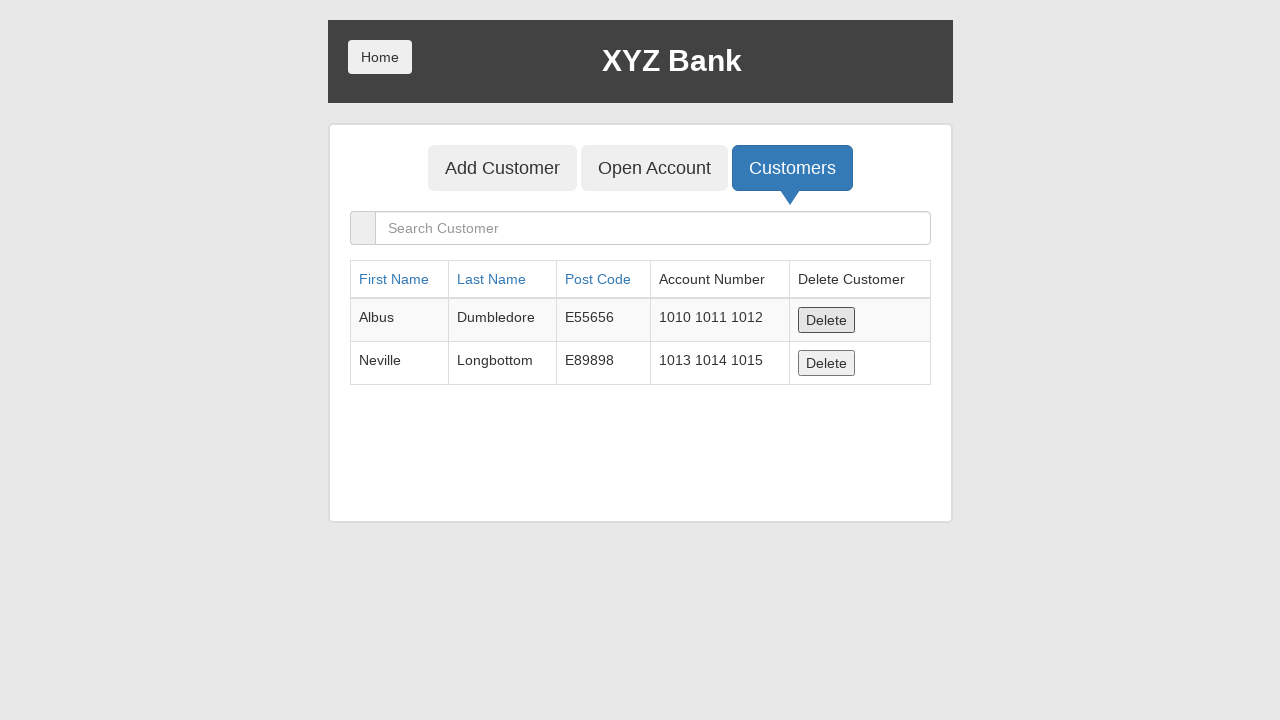

Waited 500ms after deleting customer account 3
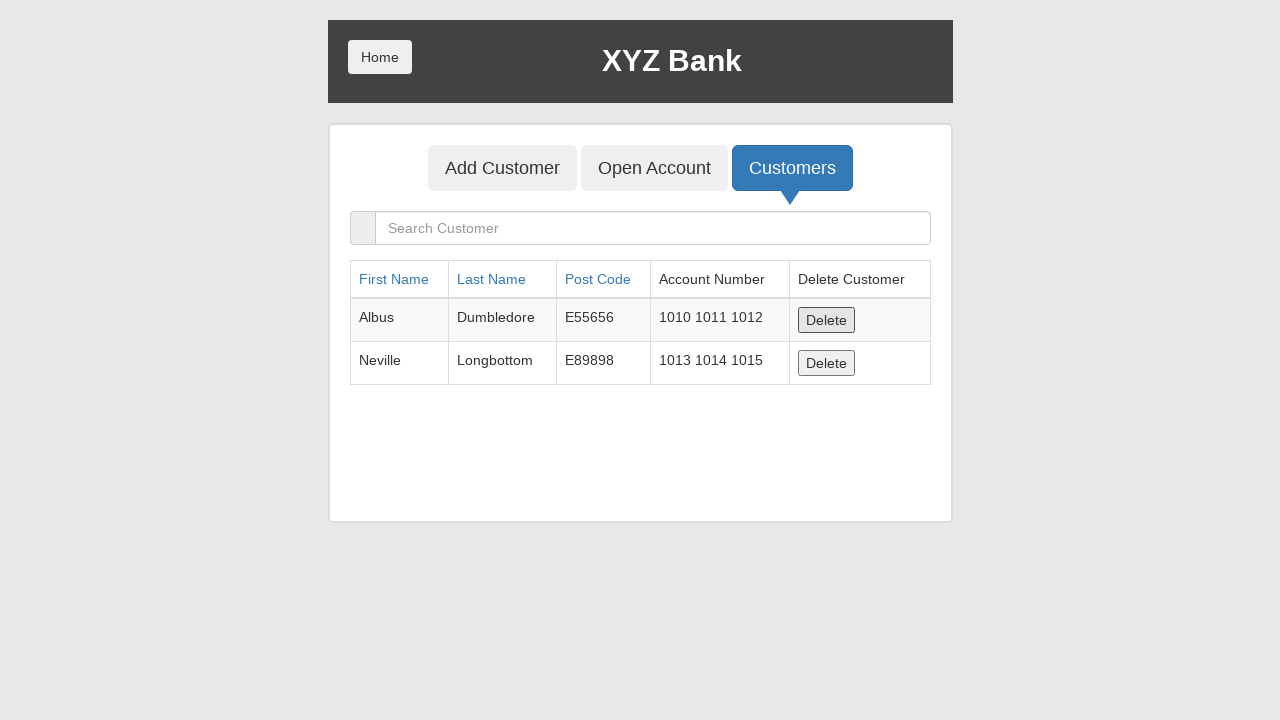

Clicked delete button for customer account 4 at (826, 320) on xpath=//*[@ng-click='deleteCust(cust)'] >> nth=0
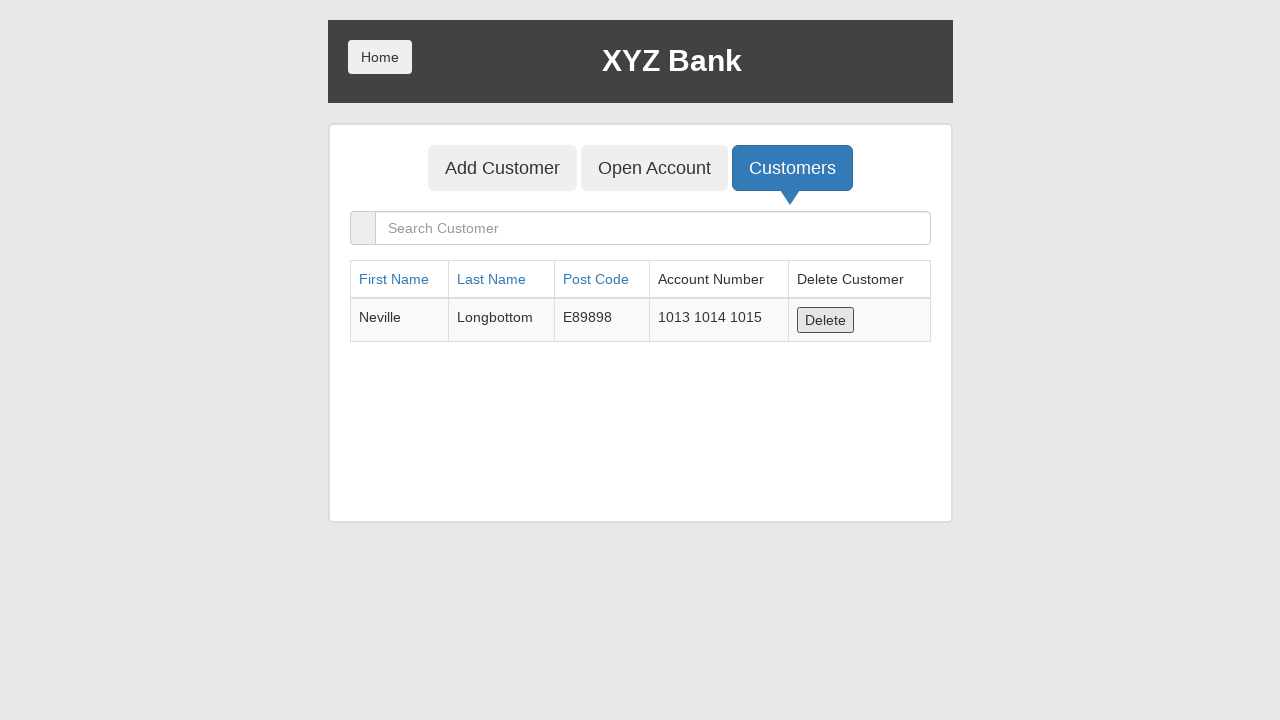

Waited 500ms after deleting customer account 4
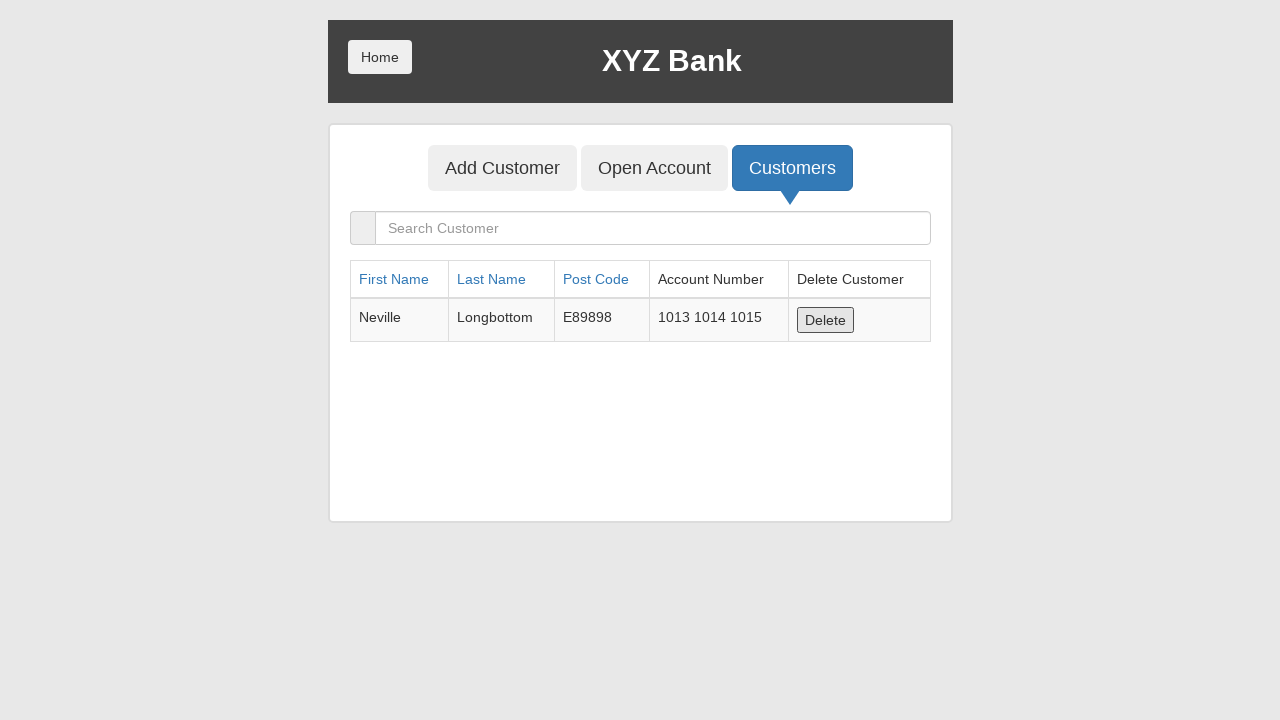

Clicked delete button for customer account 5 at (826, 320) on xpath=//*[@ng-click='deleteCust(cust)'] >> nth=0
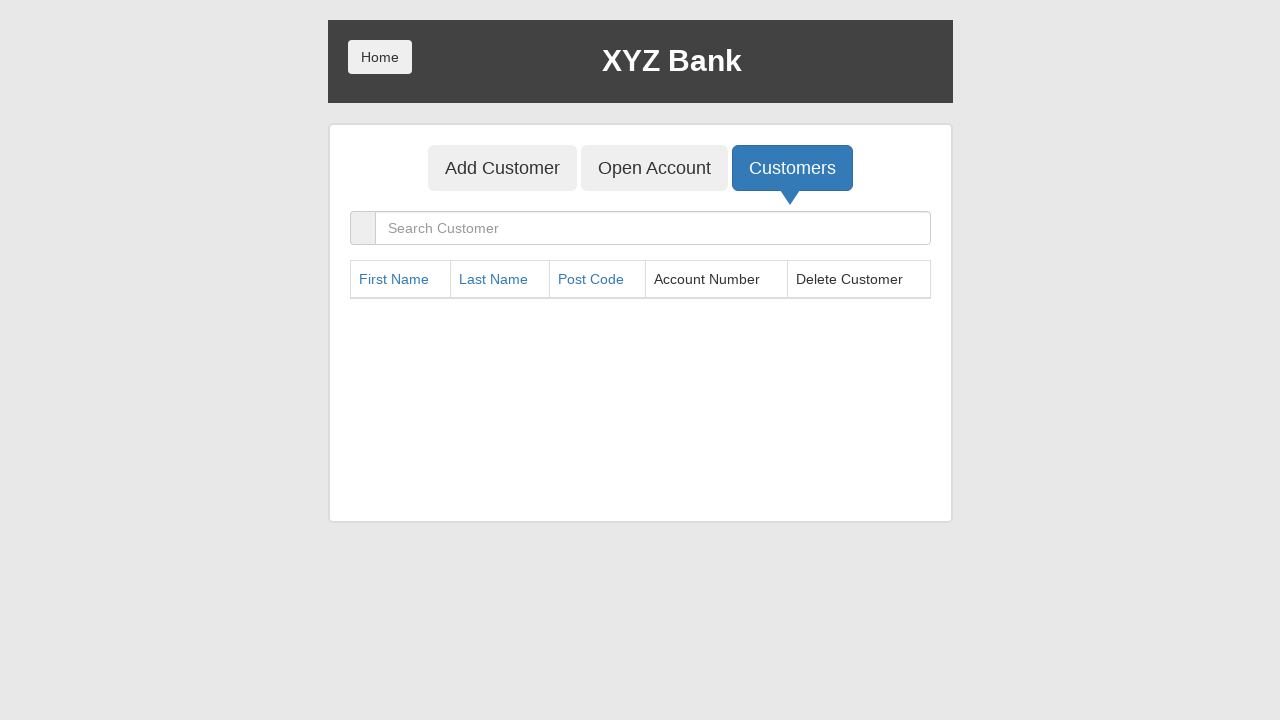

Waited 500ms after deleting customer account 5
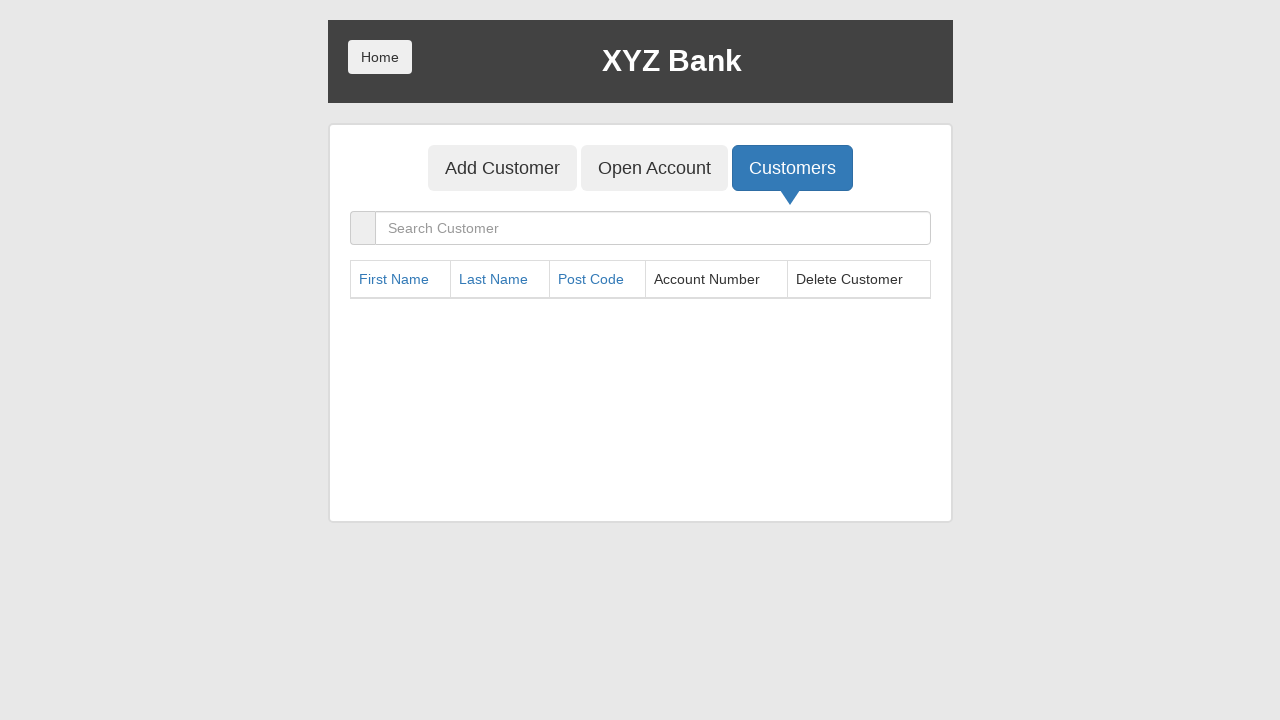

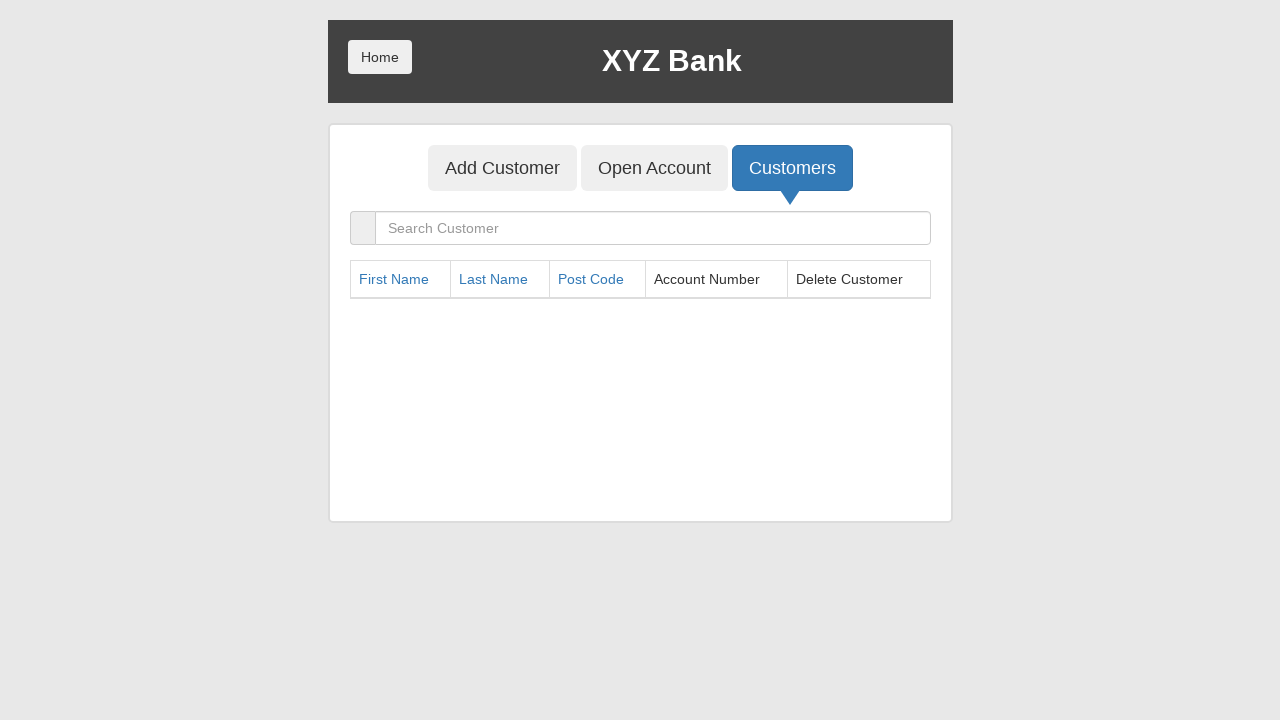